Tests keyboard key press functionality by sending SPACE and LEFT arrow keys to an element and verifying the page displays which key was pressed

Starting URL: http://the-internet.herokuapp.com/key_presses

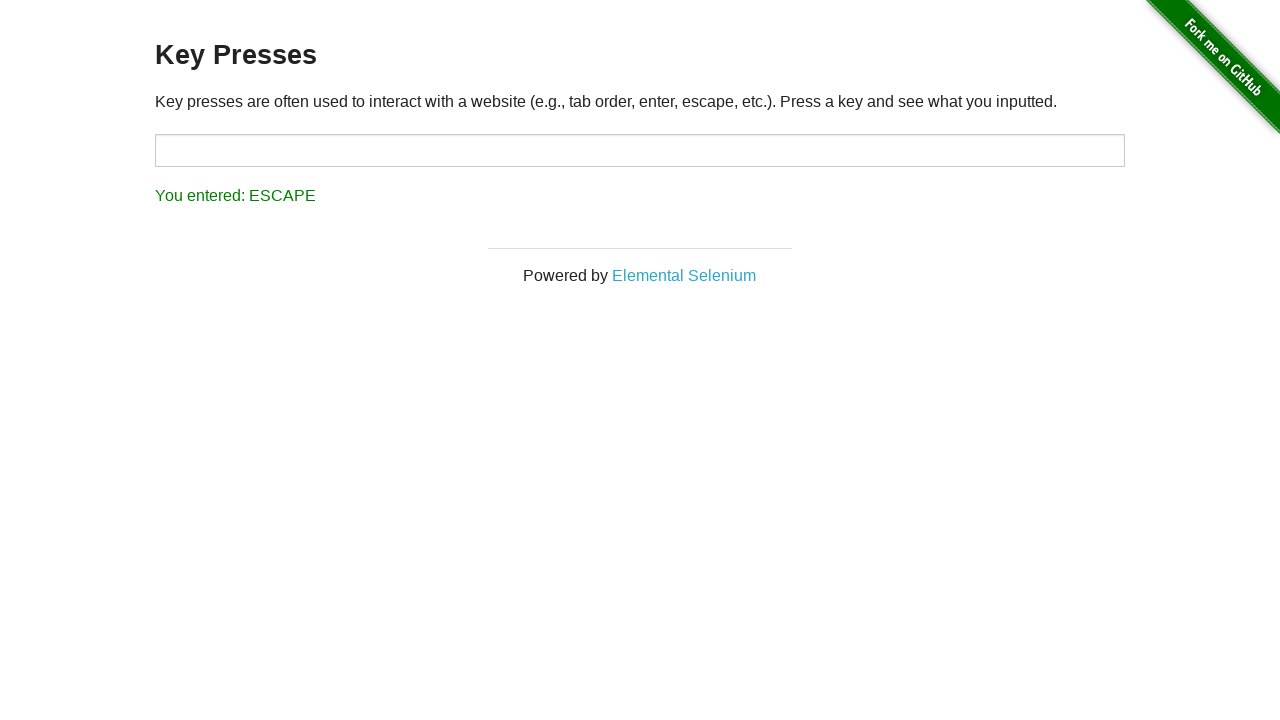

Pressed SPACE key on target element on #target
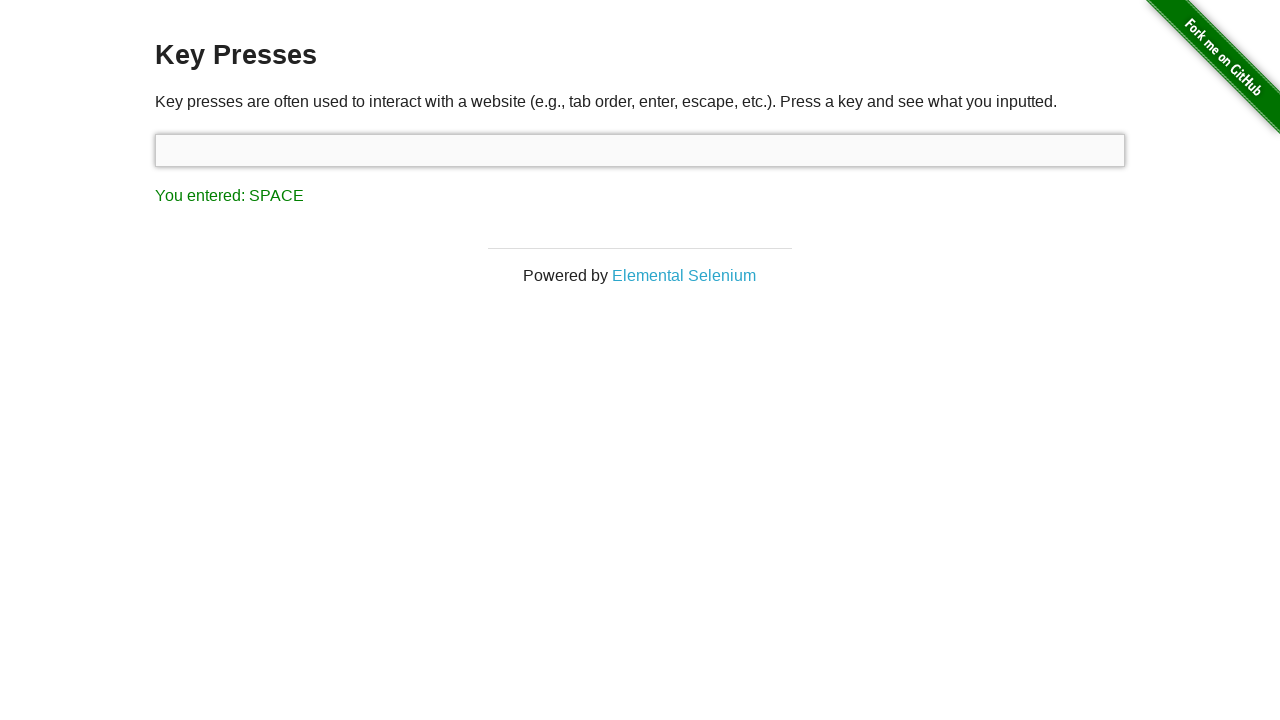

Result element appeared after SPACE key press
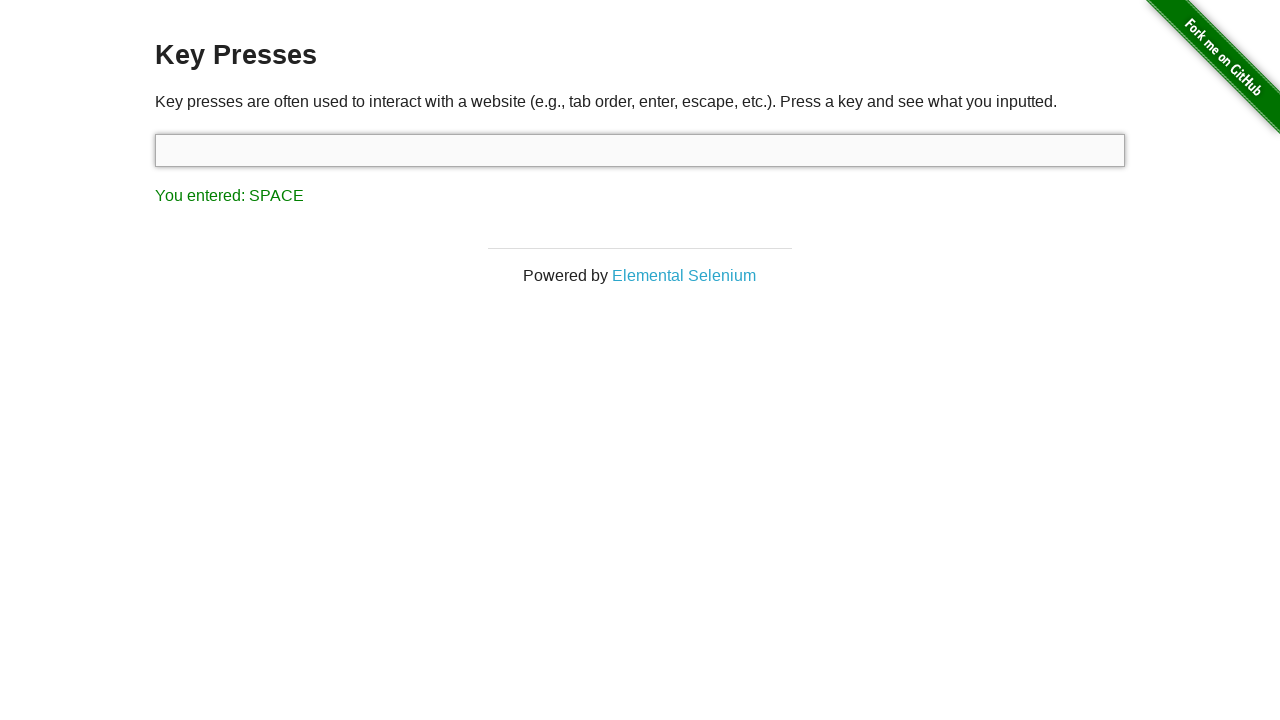

Pressed LEFT arrow key using keyboard
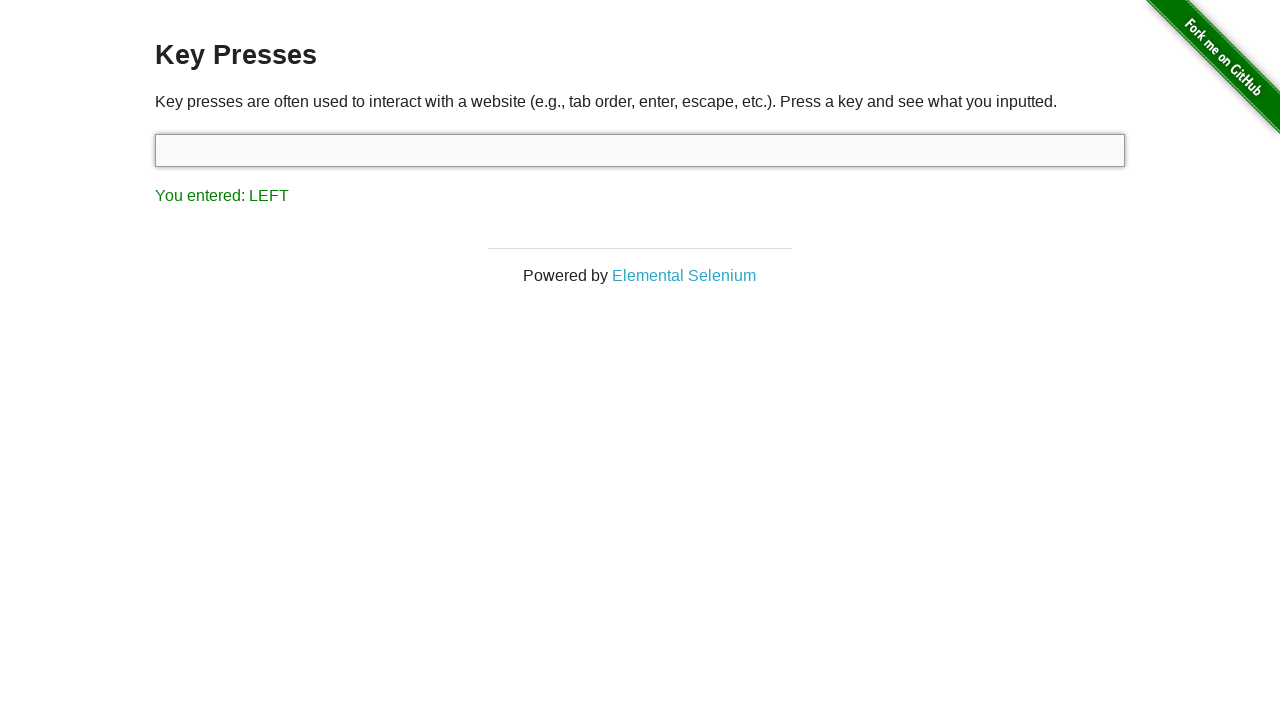

Result element updated to display LEFT key press
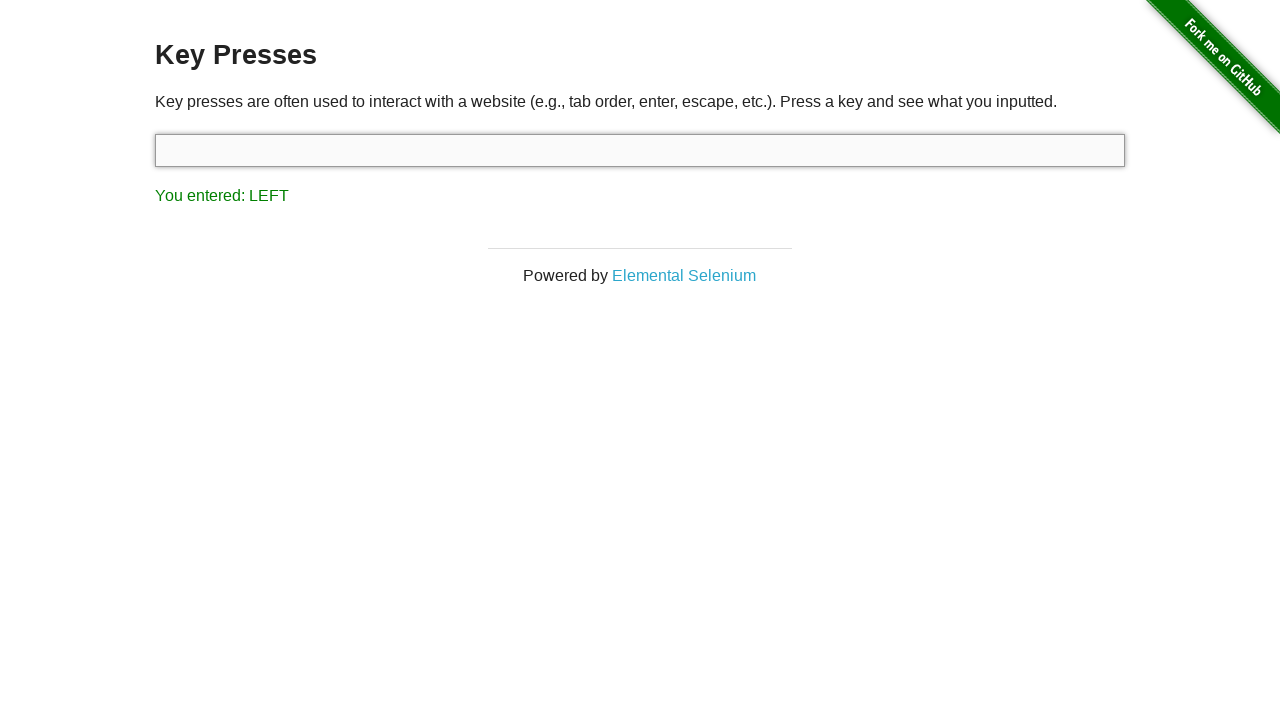

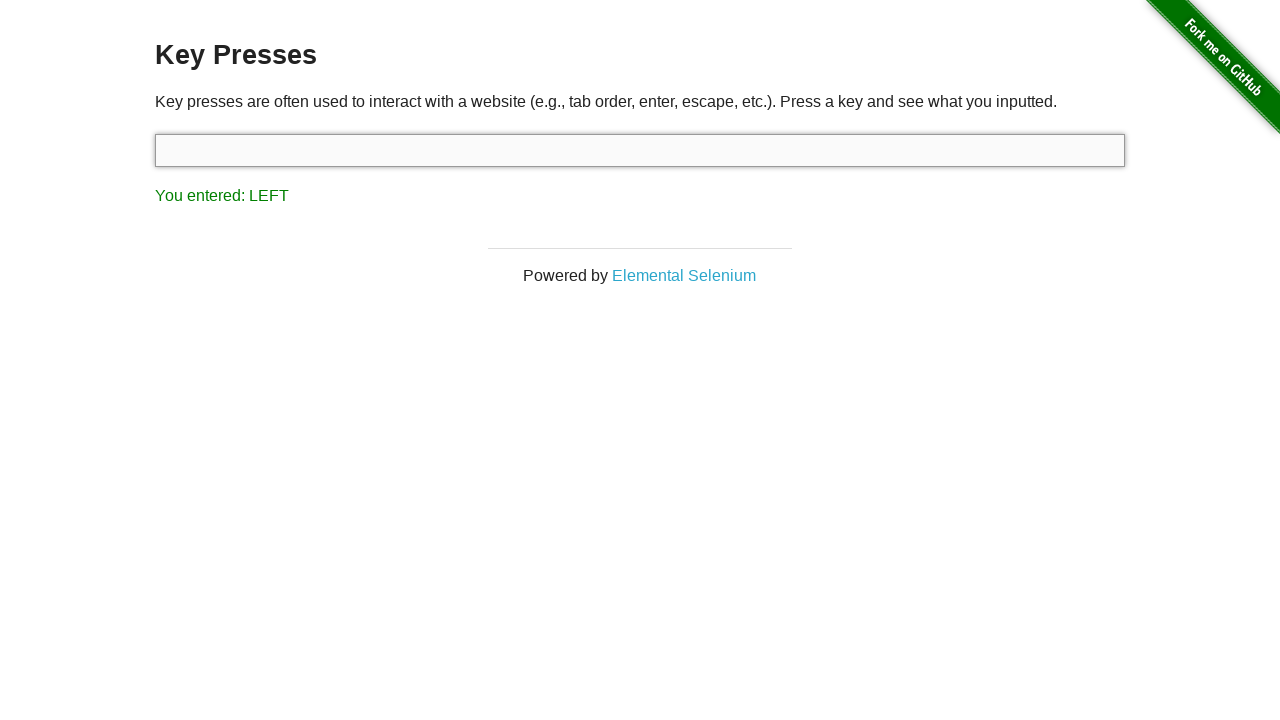